Tests the employee manager application by adding a new employee with name, phone, and title information

Starting URL: https://devmountain-qa.github.io/employee-manager/1.2_Version/index.html

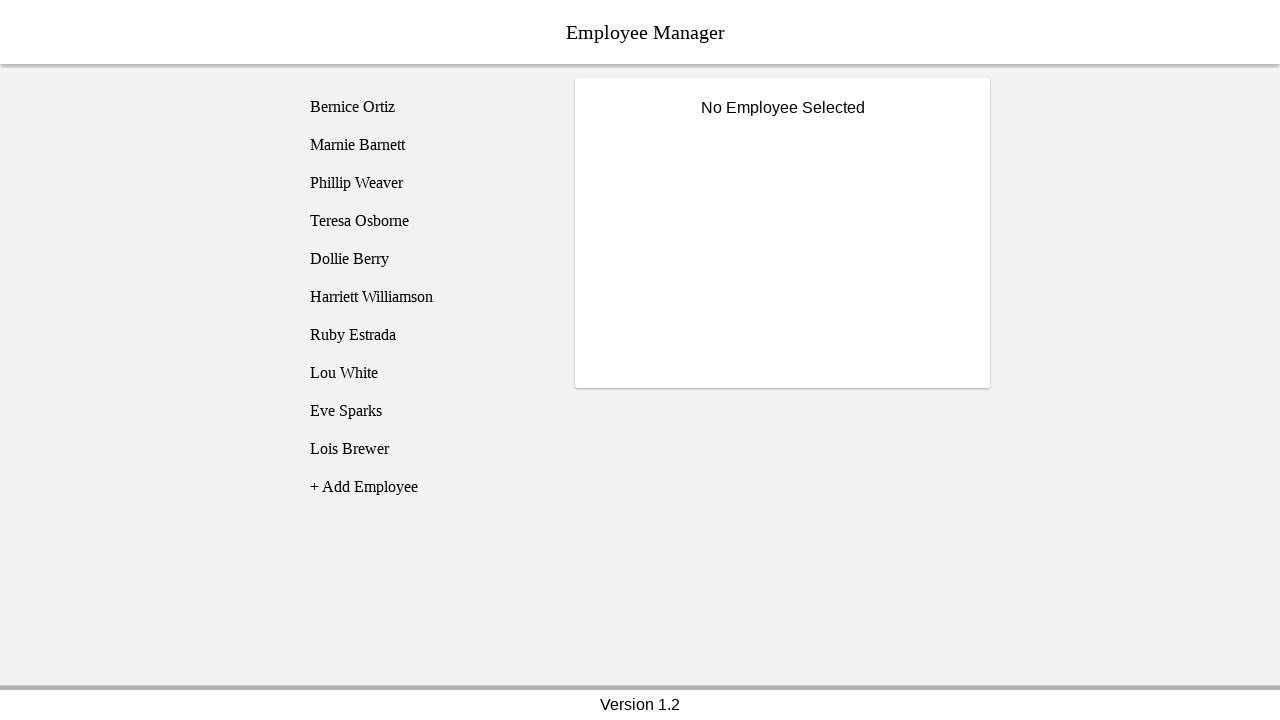

Waited for page to load - title text element appeared
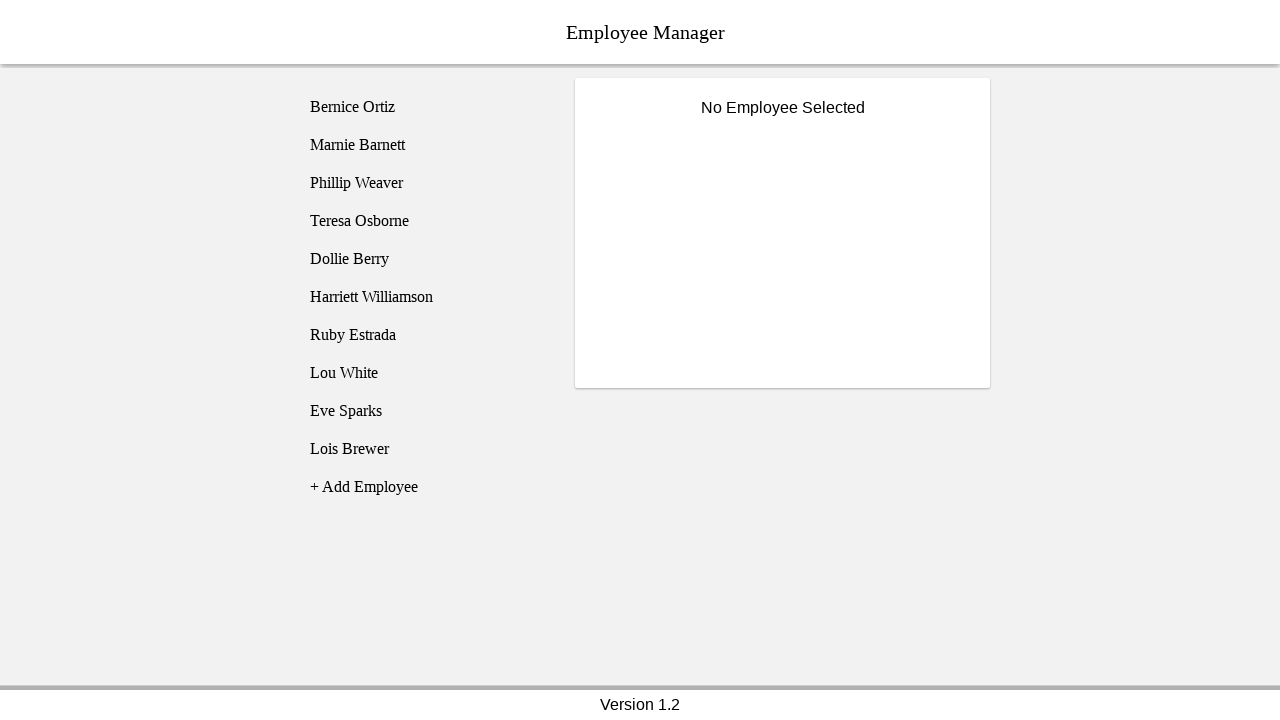

Clicked Add Employee button at (425, 487) on [name=addEmployee]
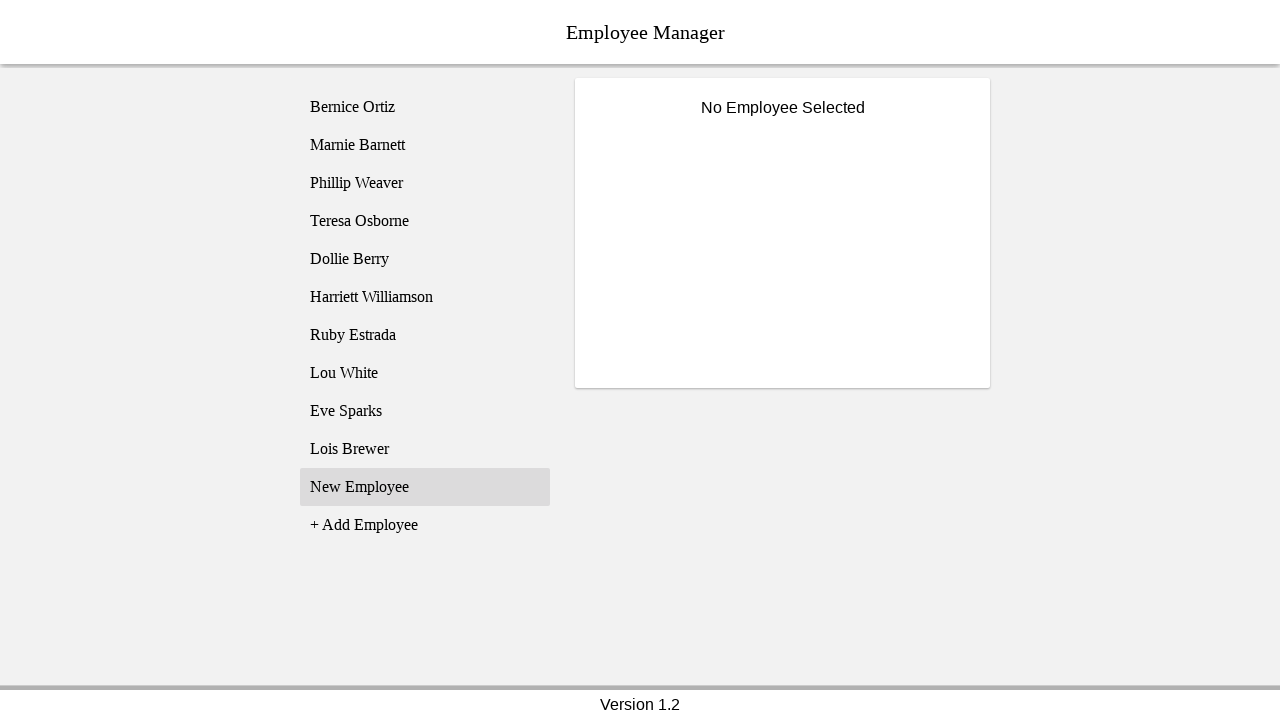

Clicked on newly created employee entry (employee11) at (425, 487) on [name=employee11]
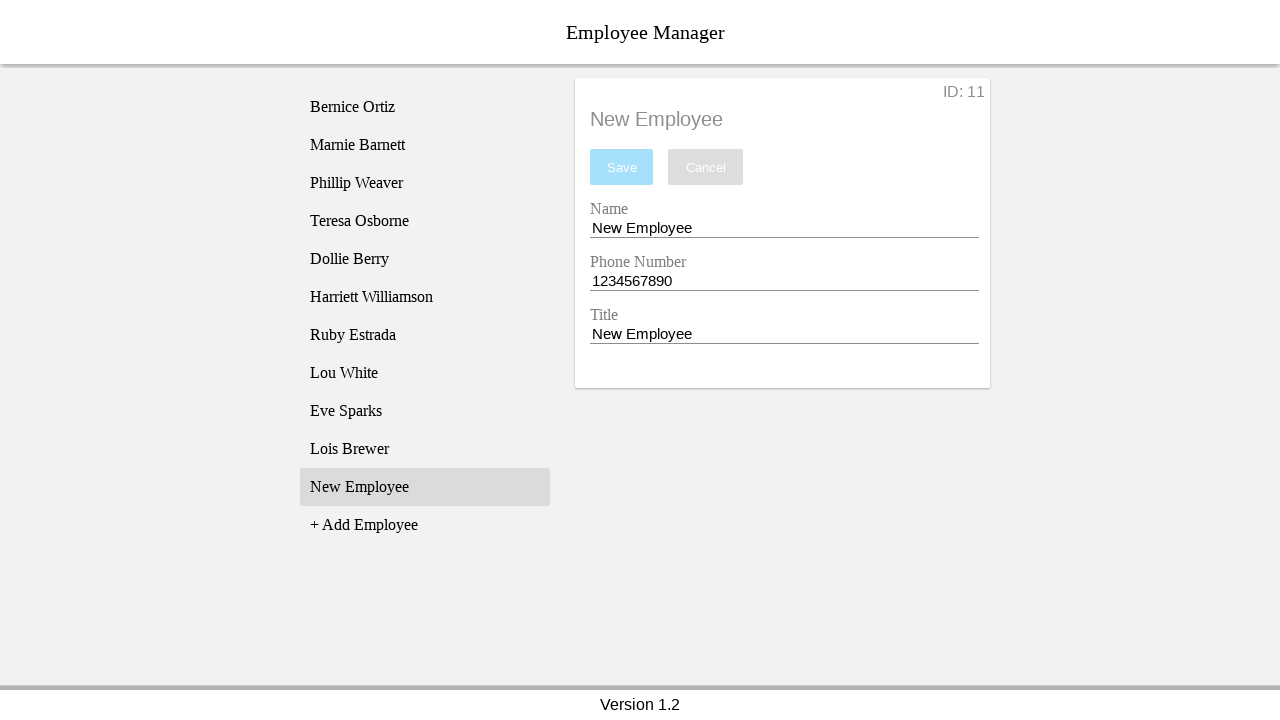

Clicked on name entry field at (784, 228) on [name=nameEntry]
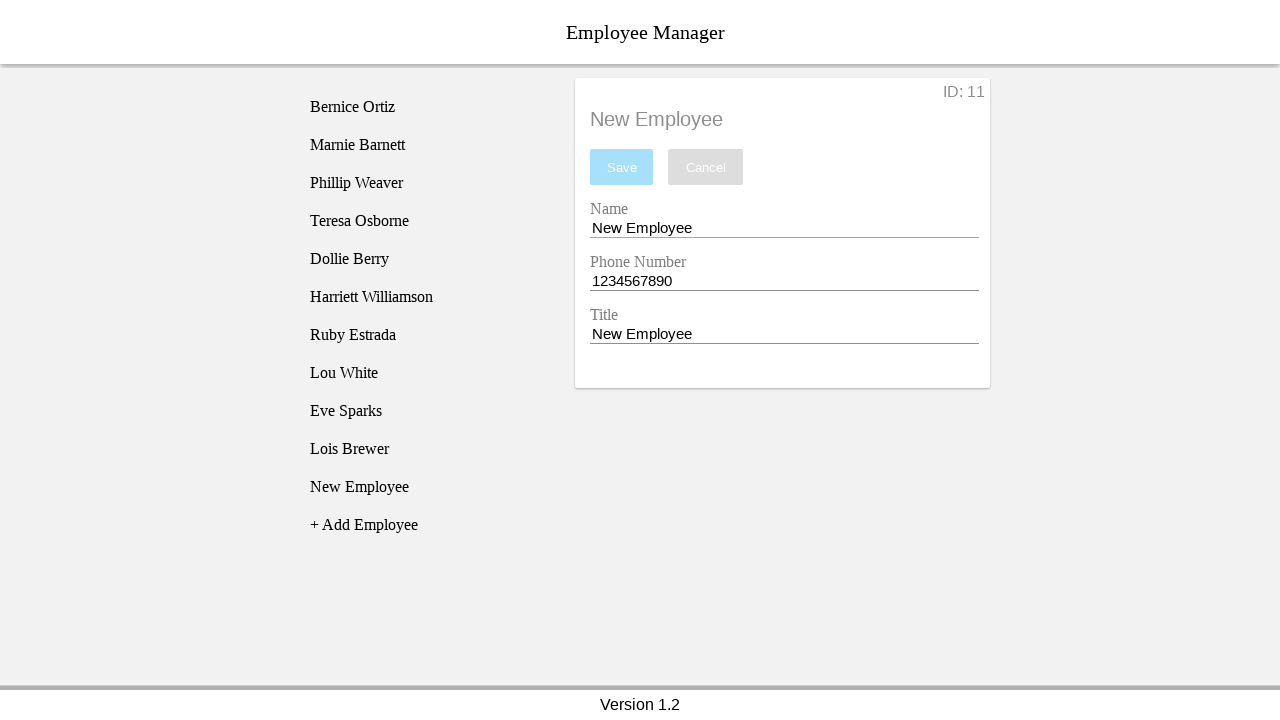

Cleared name entry field on [name=nameEntry]
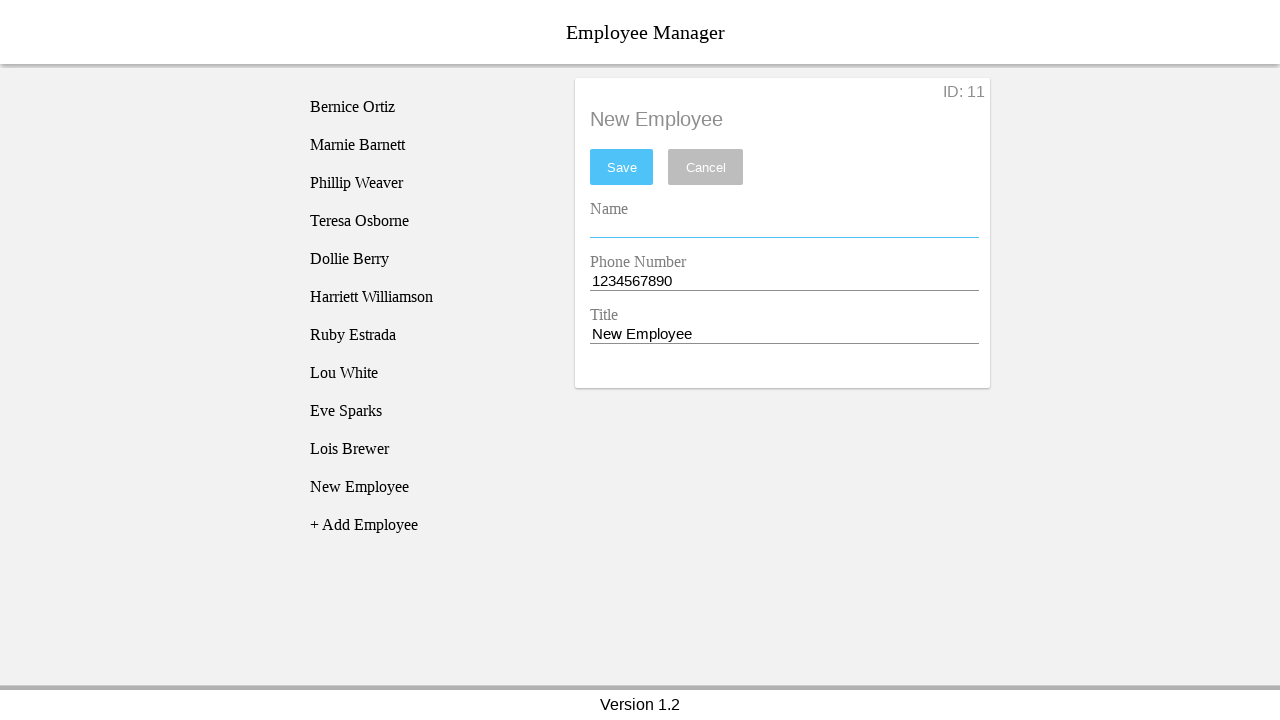

Filled name entry field with 'Nick' on [name=nameEntry]
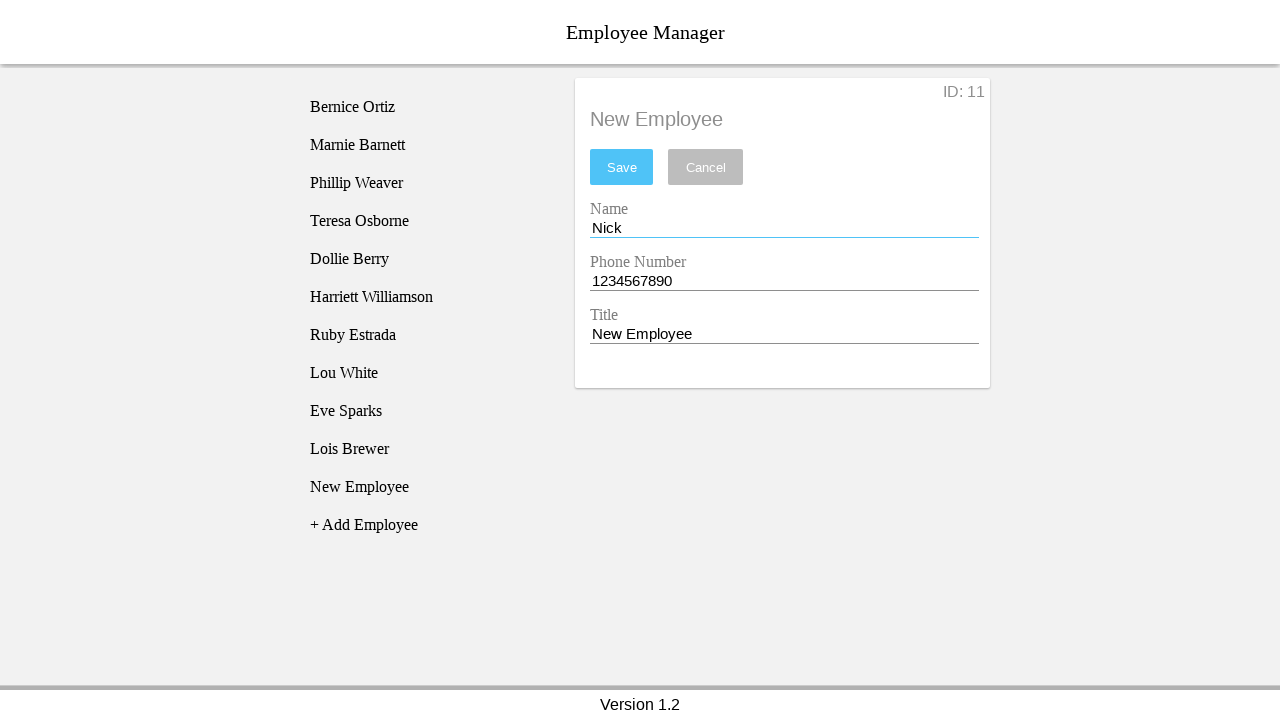

Clicked on phone entry field at (784, 281) on [name=phoneEntry]
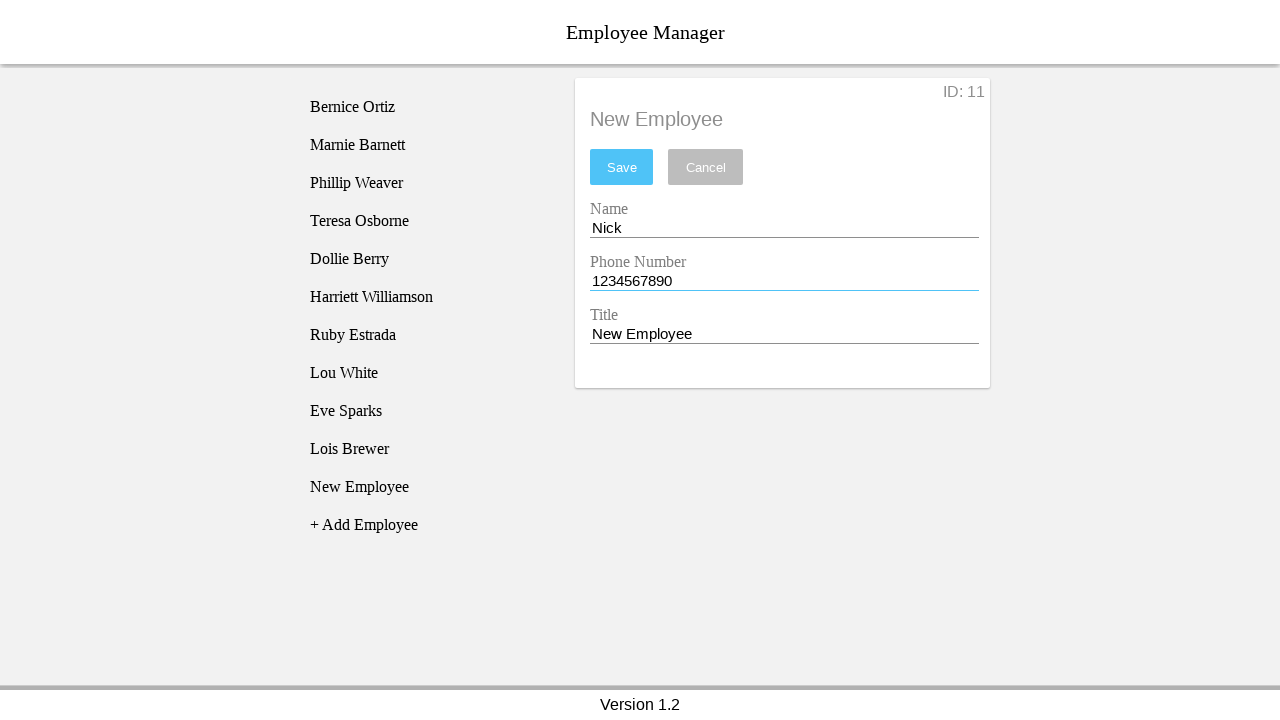

Cleared phone entry field on [name=phoneEntry]
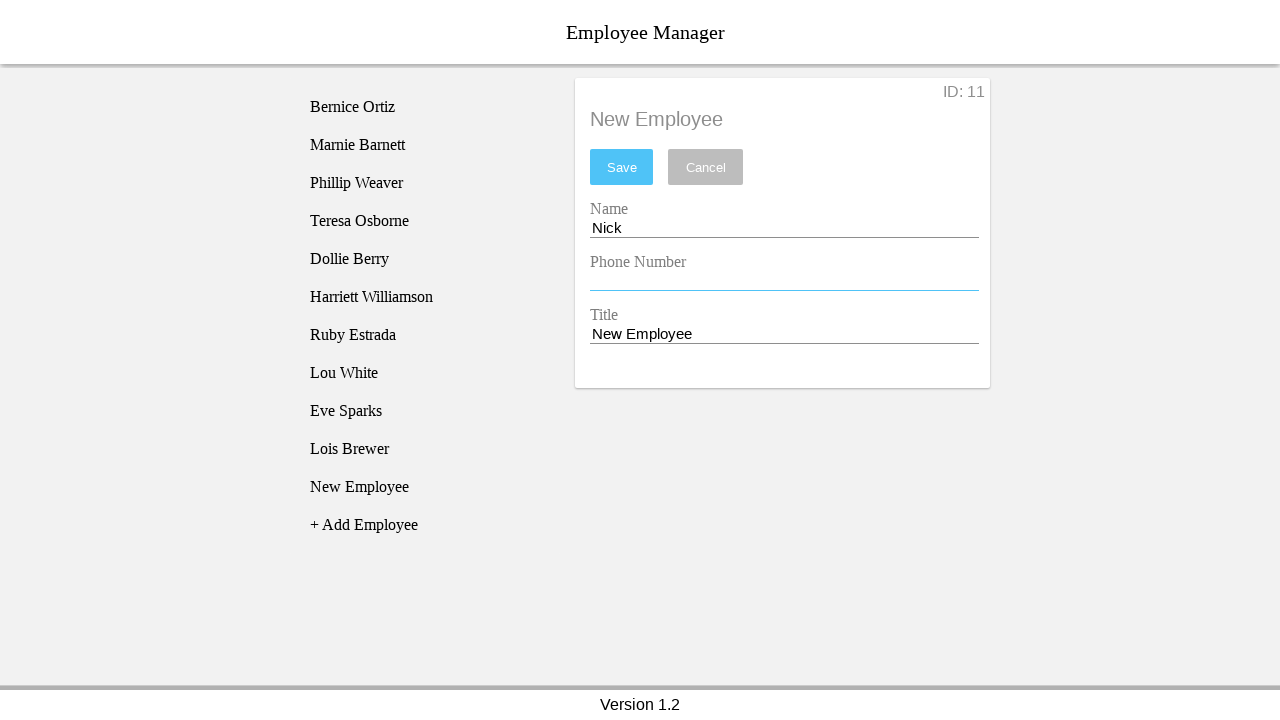

Filled phone entry field with '1234567810' on [name=phoneEntry]
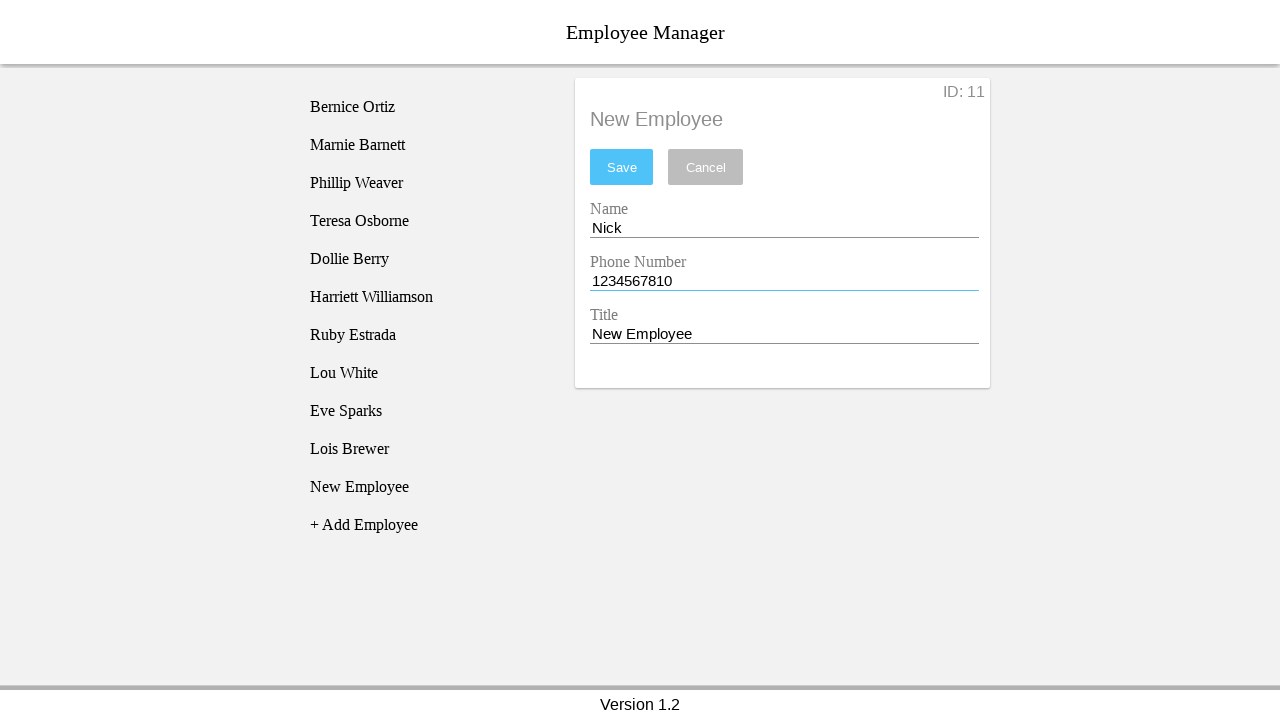

Clicked on title entry field at (784, 334) on [name=titleEntry]
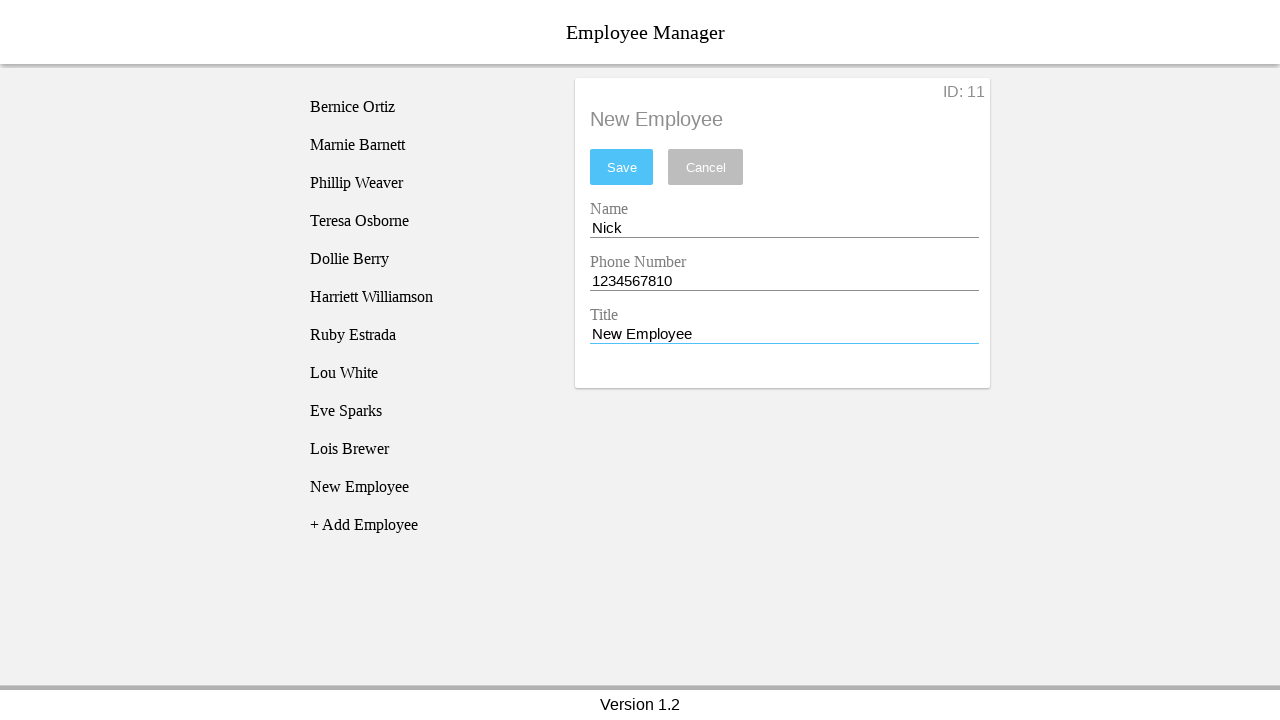

Cleared title entry field on [name=titleEntry]
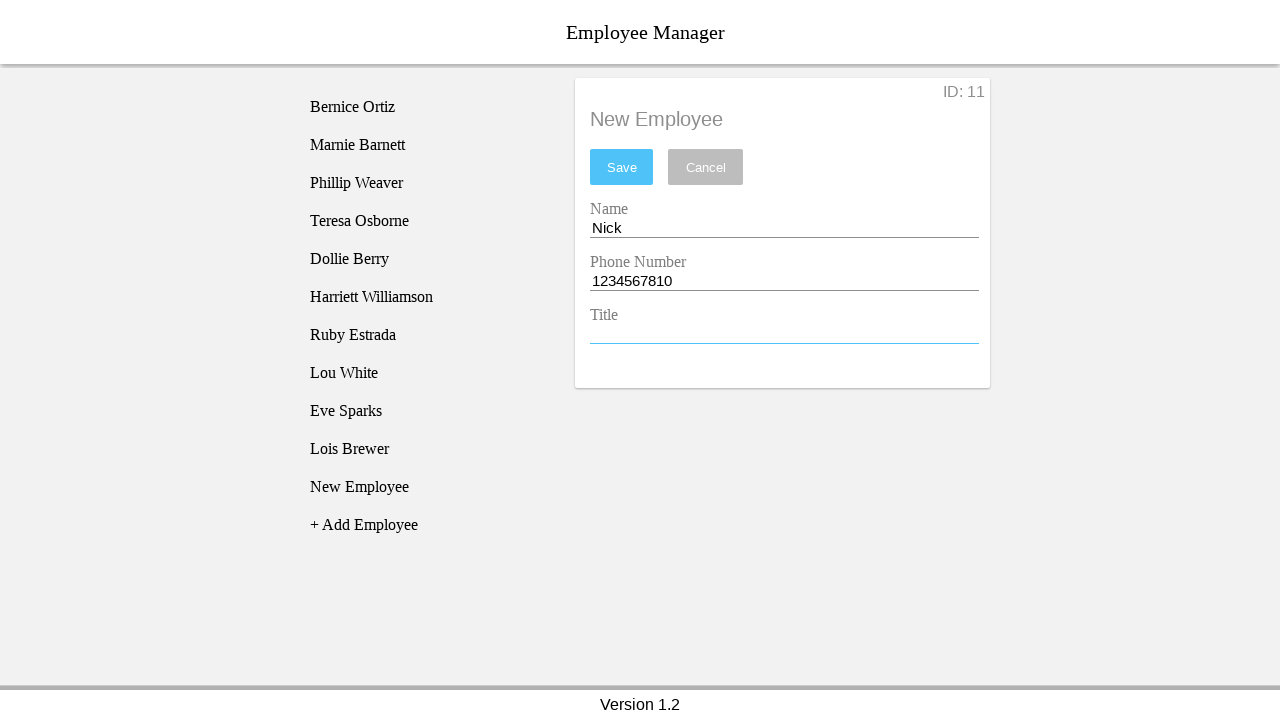

Filled title entry field with 'Super Ceo' on [name=titleEntry]
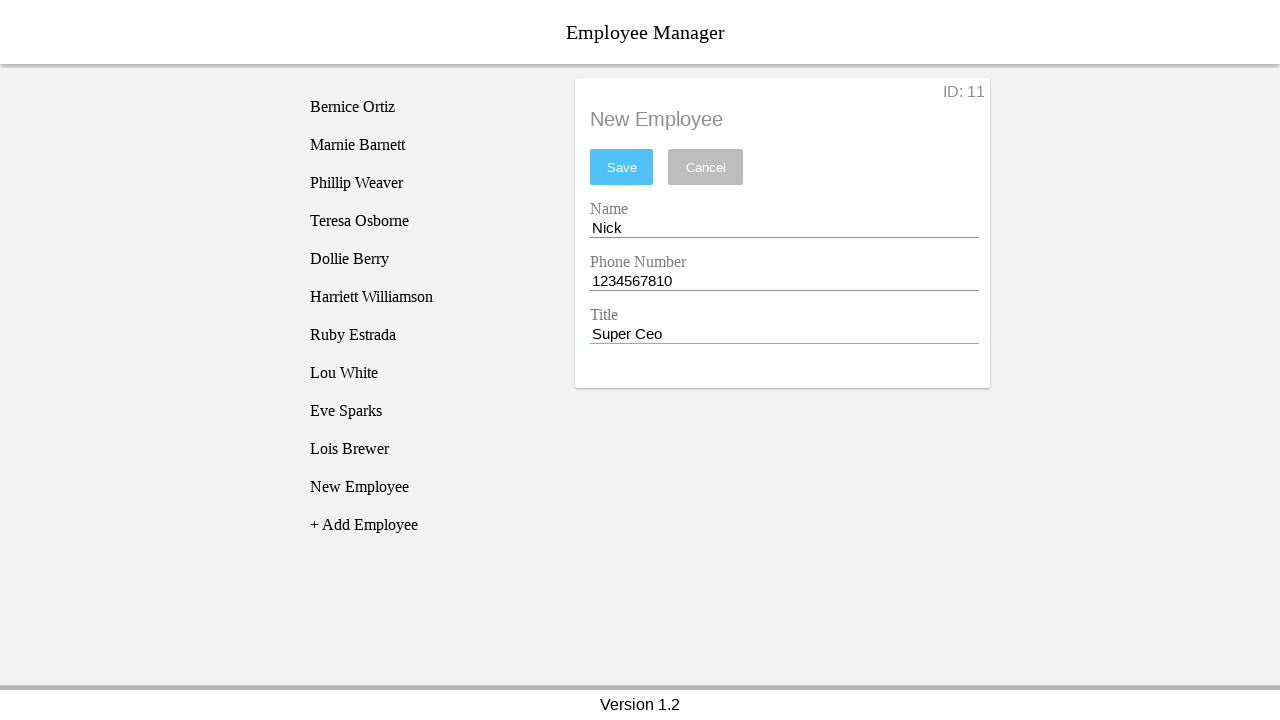

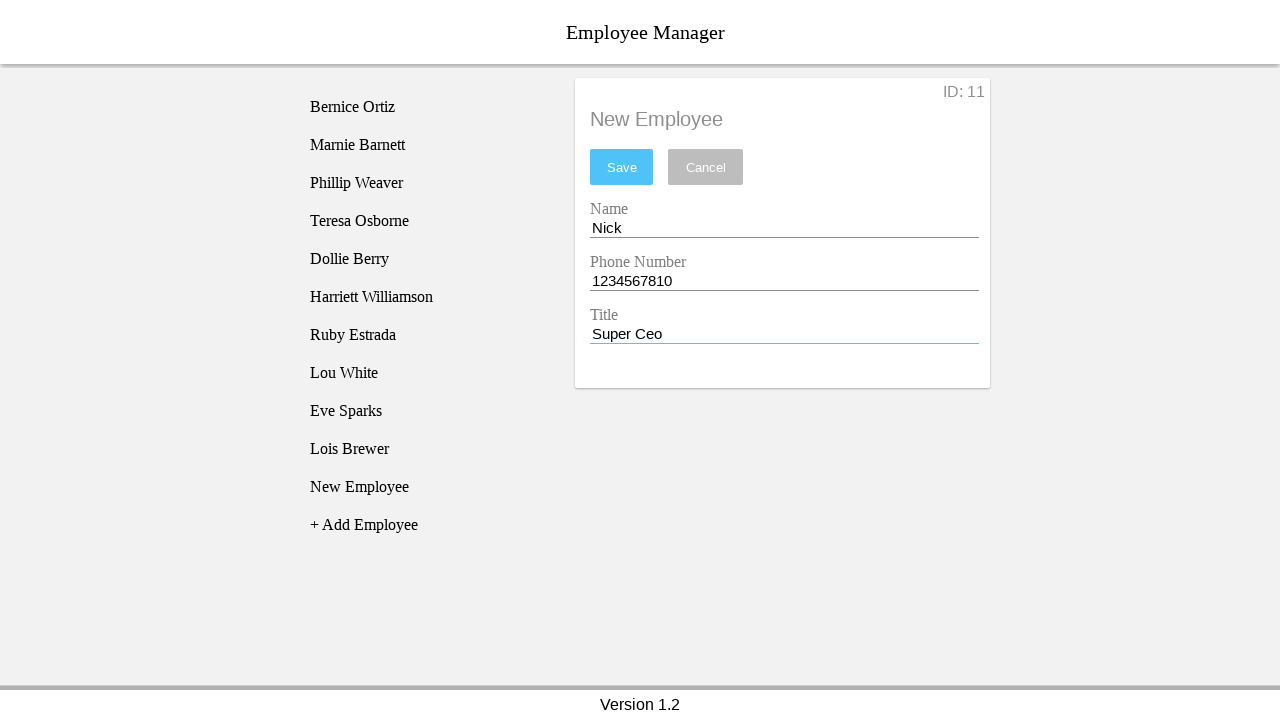